Tests the practice form on DemoQA by filling in personal information fields (first name, last name, email, gender, mobile, address) and submitting the form, then verifying the confirmation message appears.

Starting URL: https://demoqa.com/automation-practice-form

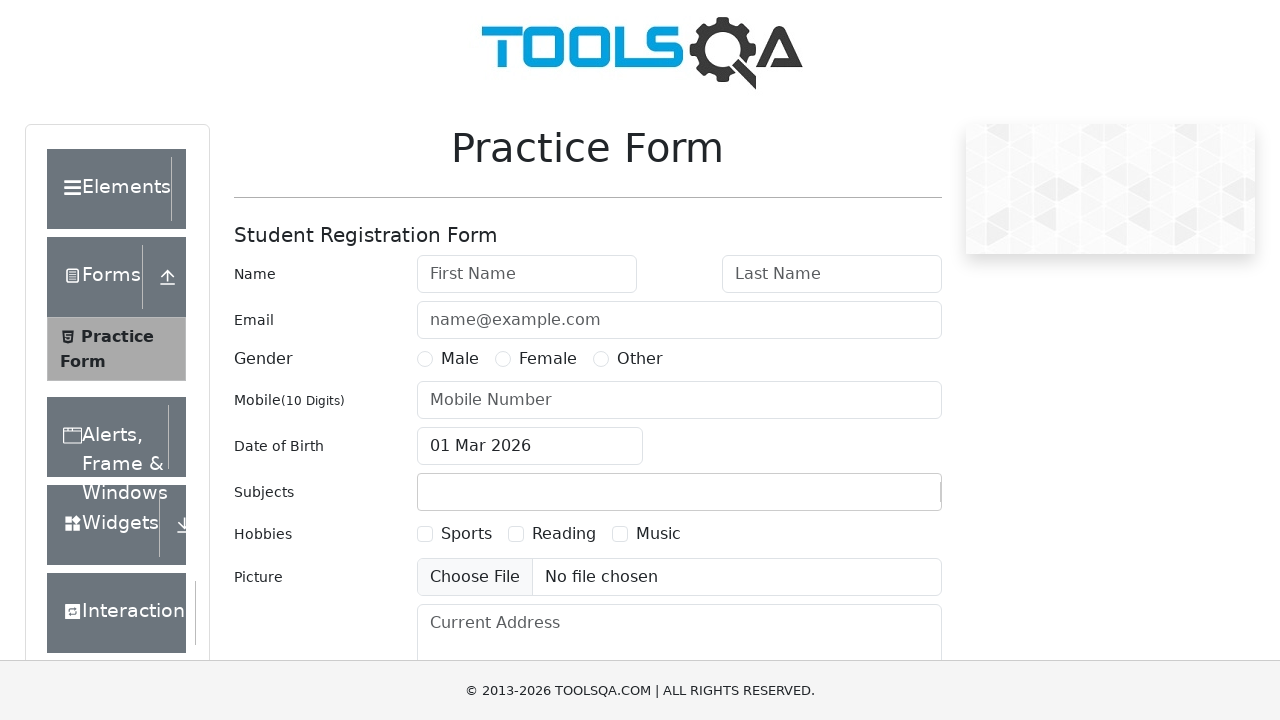

Filled first name field with 'Michael' on #firstName
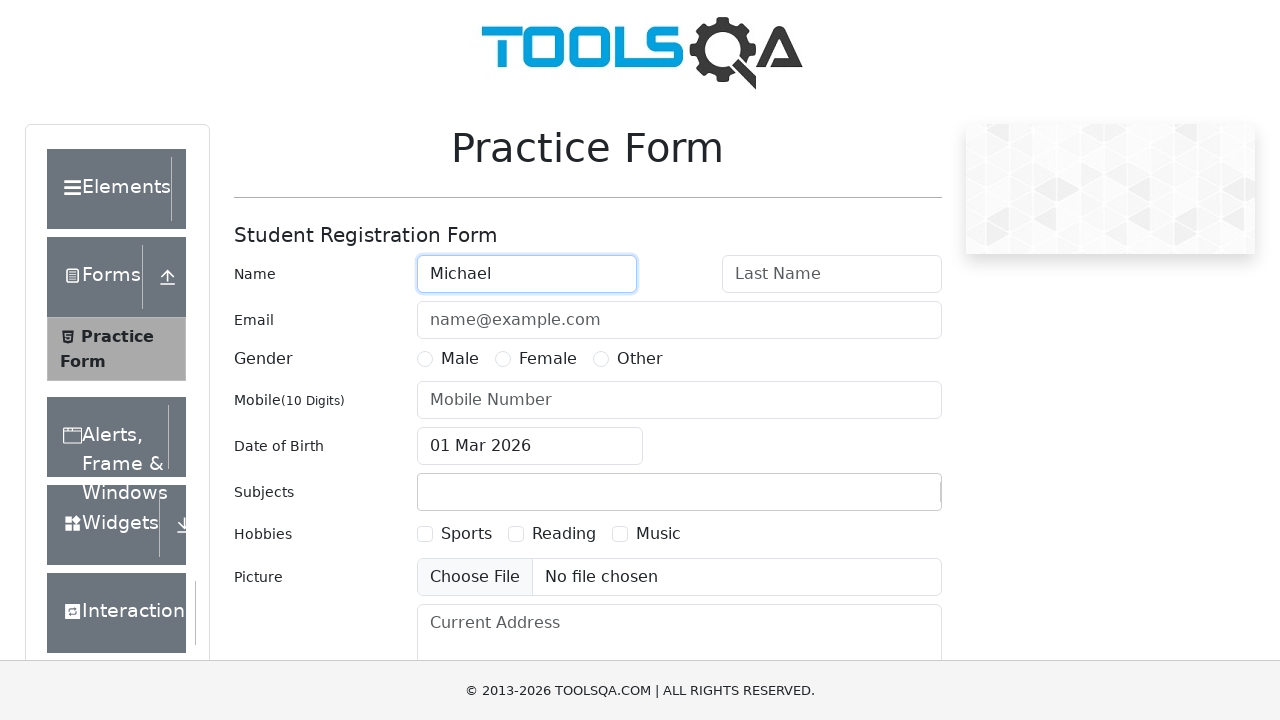

Filled last name field with 'Johnson' on #lastName
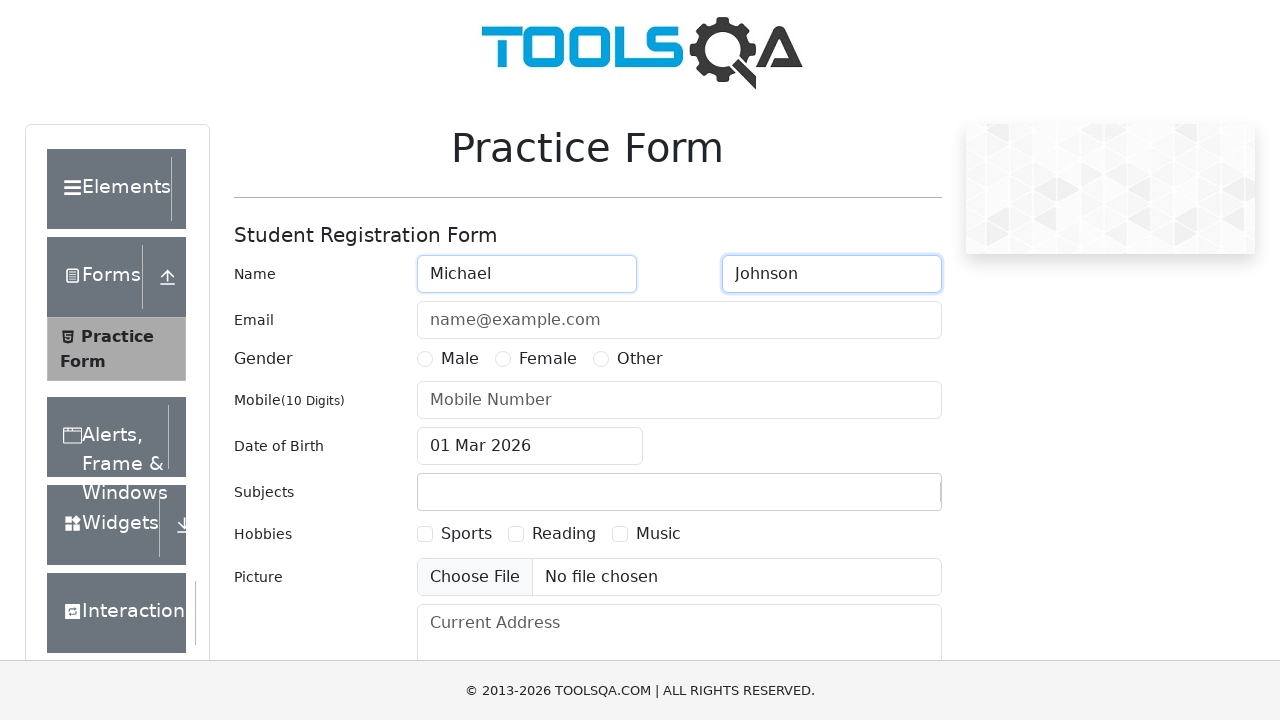

Filled email field with 'michael.johnson@testmail.com' on #userEmail
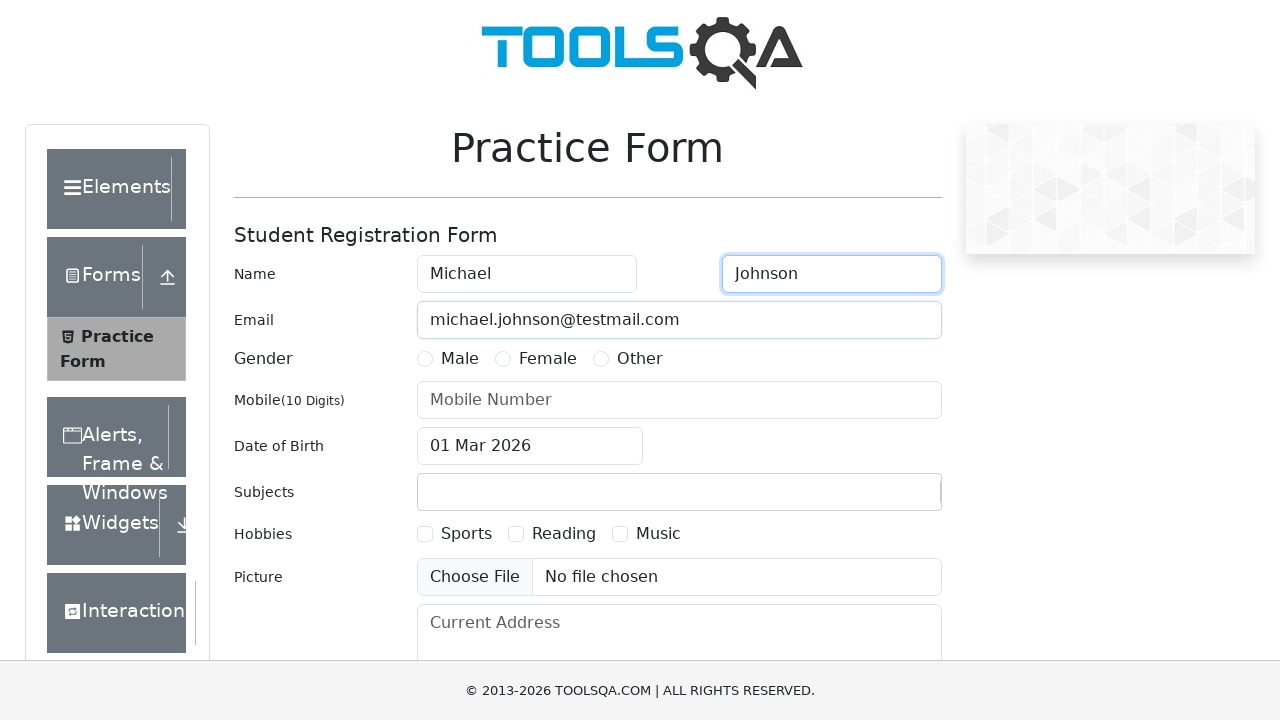

Selected Male gender radio button
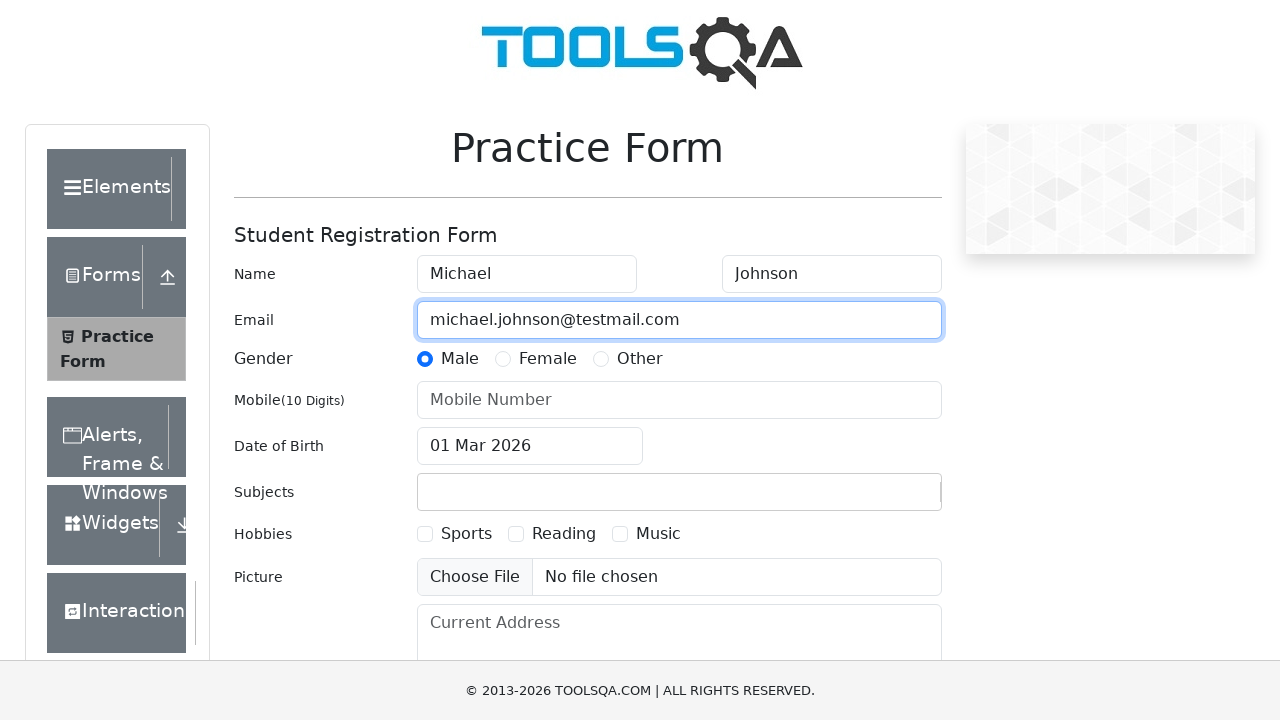

Filled mobile number field with '8745123690' on #userNumber
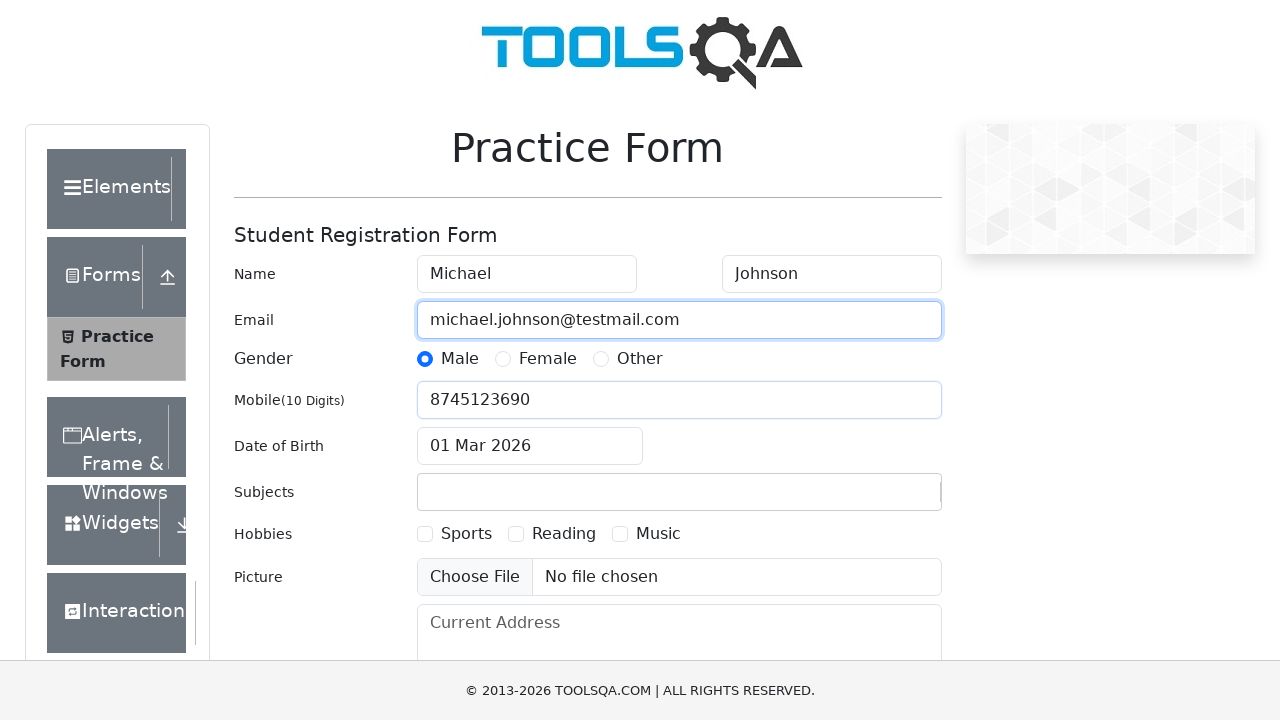

Filled current address field with '456 Oak Avenue, Boston, MA 02101' on #currentAddress
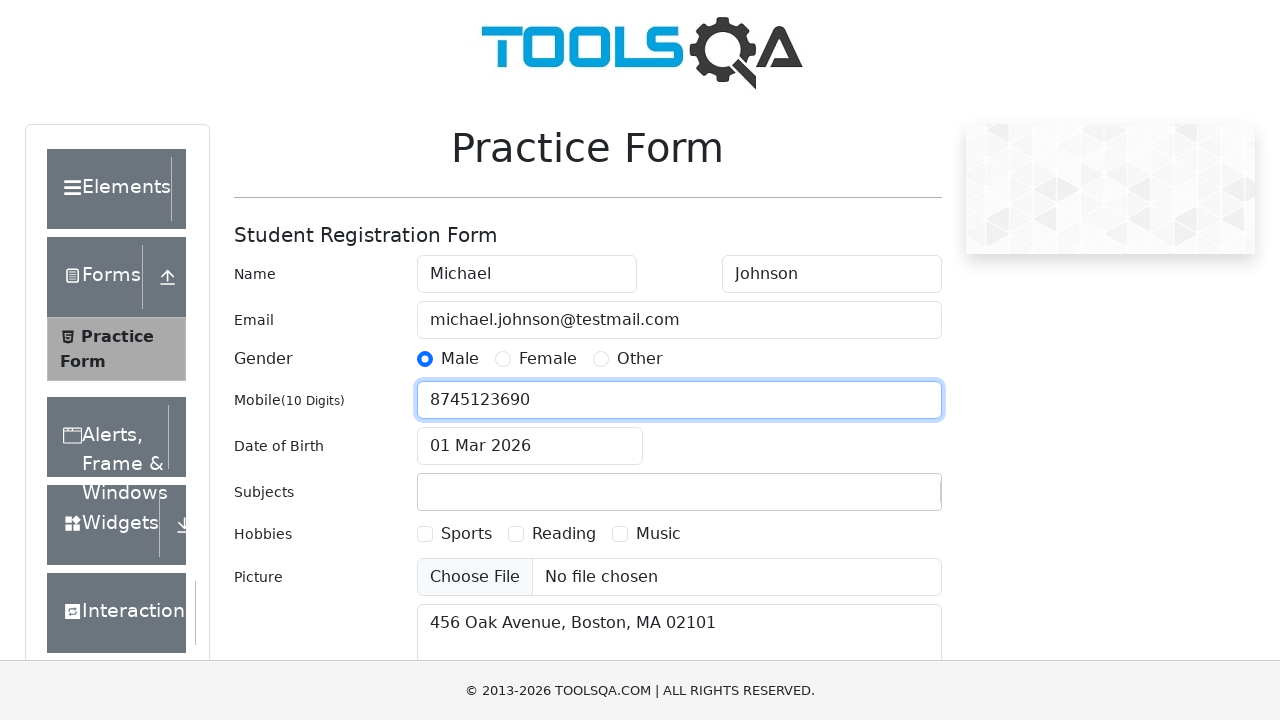

Scrolled to submit button
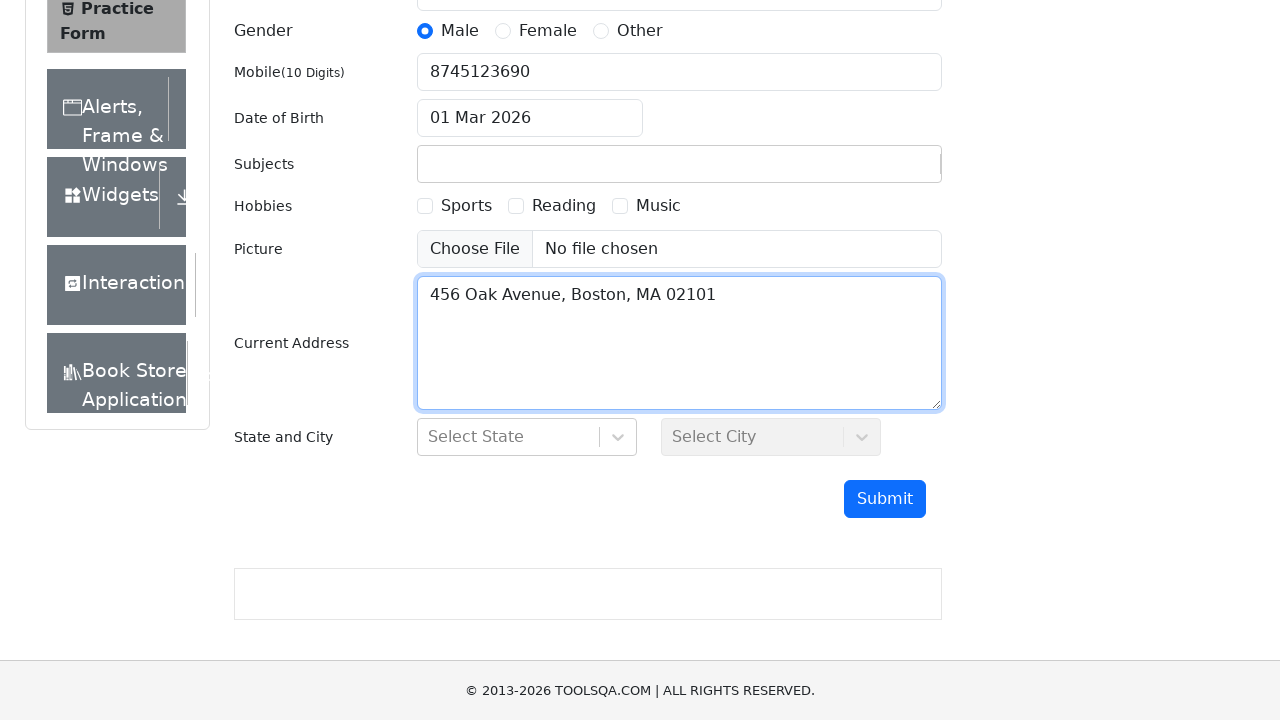

Clicked submit button to submit the form at (885, 499) on #submit
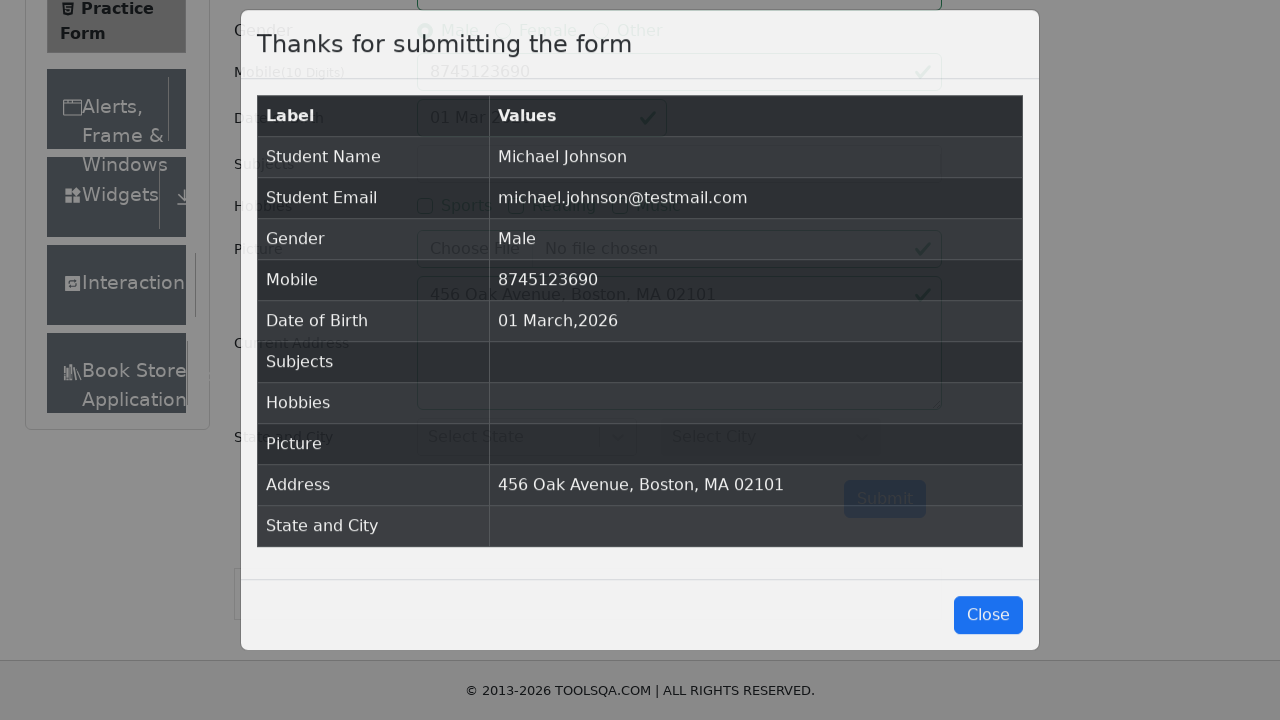

Confirmation message 'Thanks for submitting the form' appeared
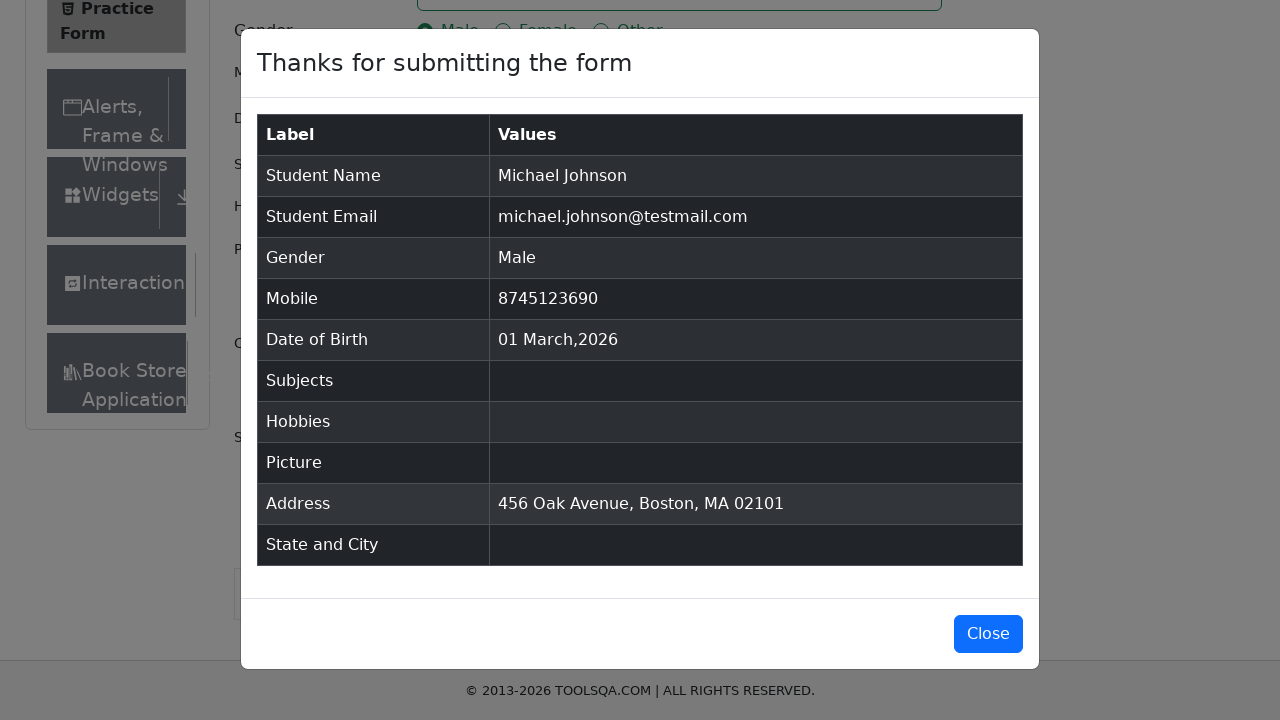

Closed the confirmation modal at (988, 634) on #closeLargeModal
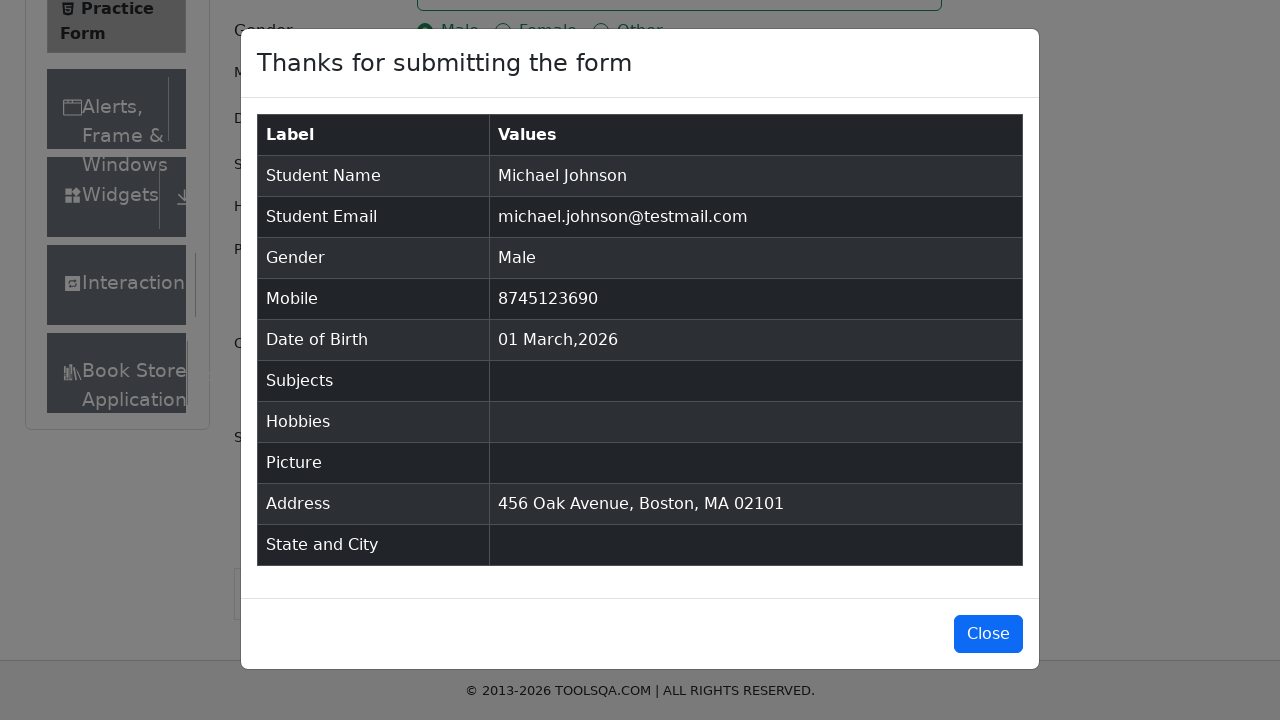

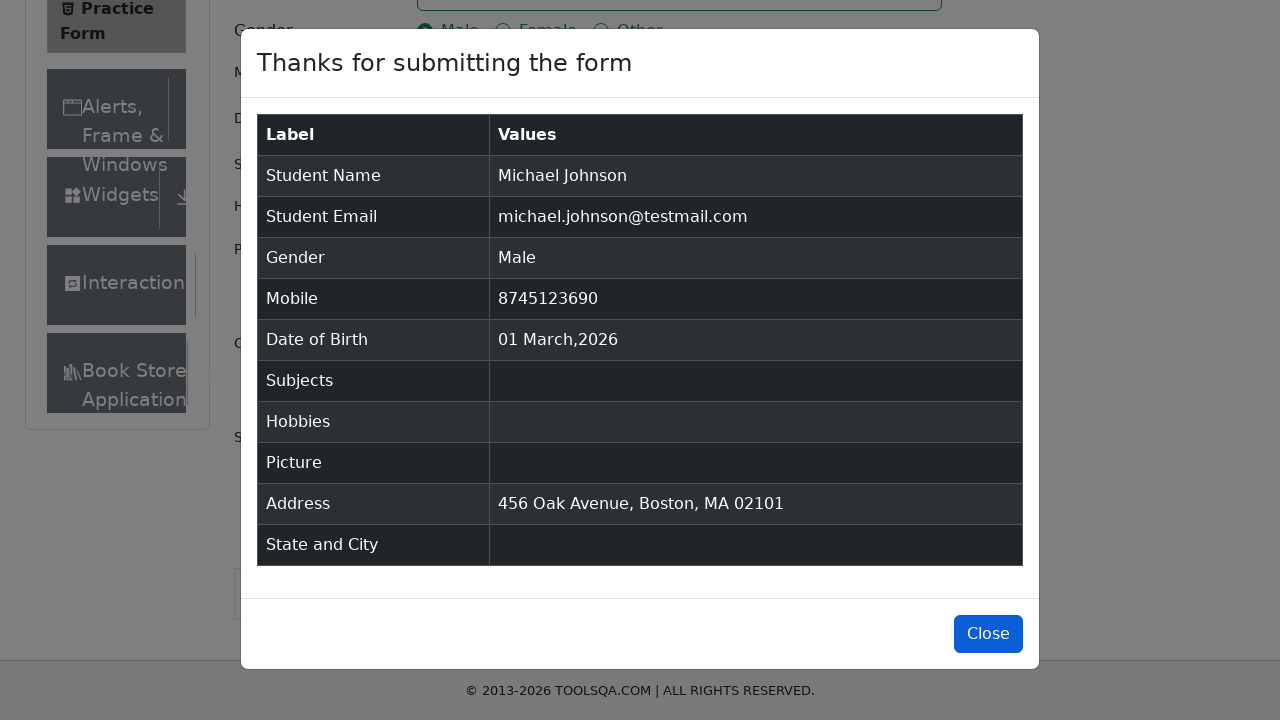